Tests adding multiple todo items to the list and verifying they appear correctly

Starting URL: https://demo.playwright.dev/todomvc

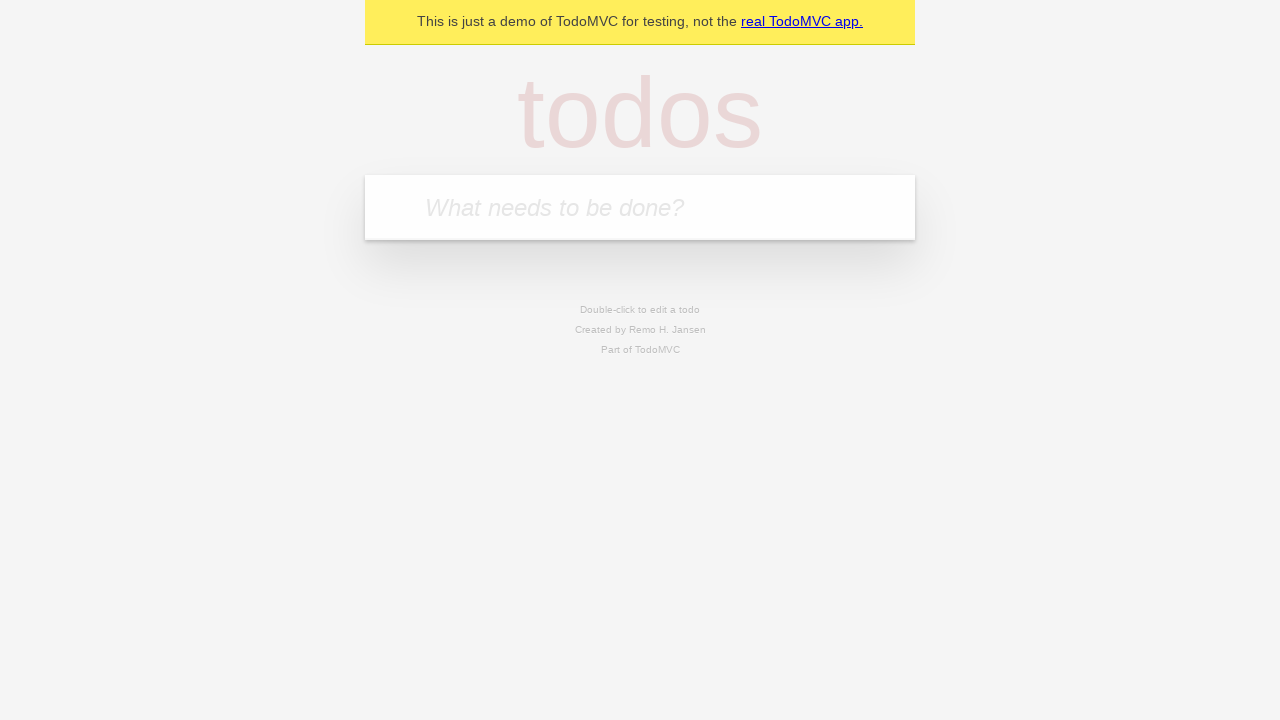

Filled todo input with 'buy some cheese' on internal:attr=[placeholder="What needs to be done?"i]
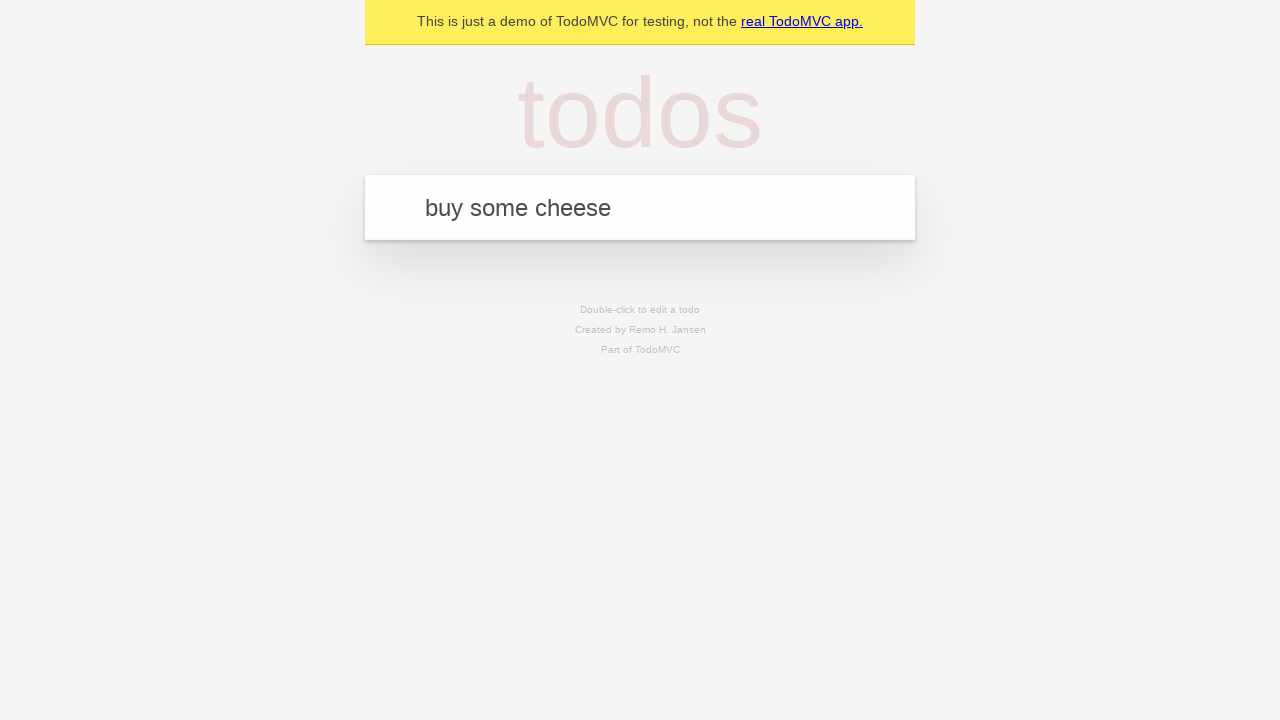

Pressed Enter to add first todo item on internal:attr=[placeholder="What needs to be done?"i]
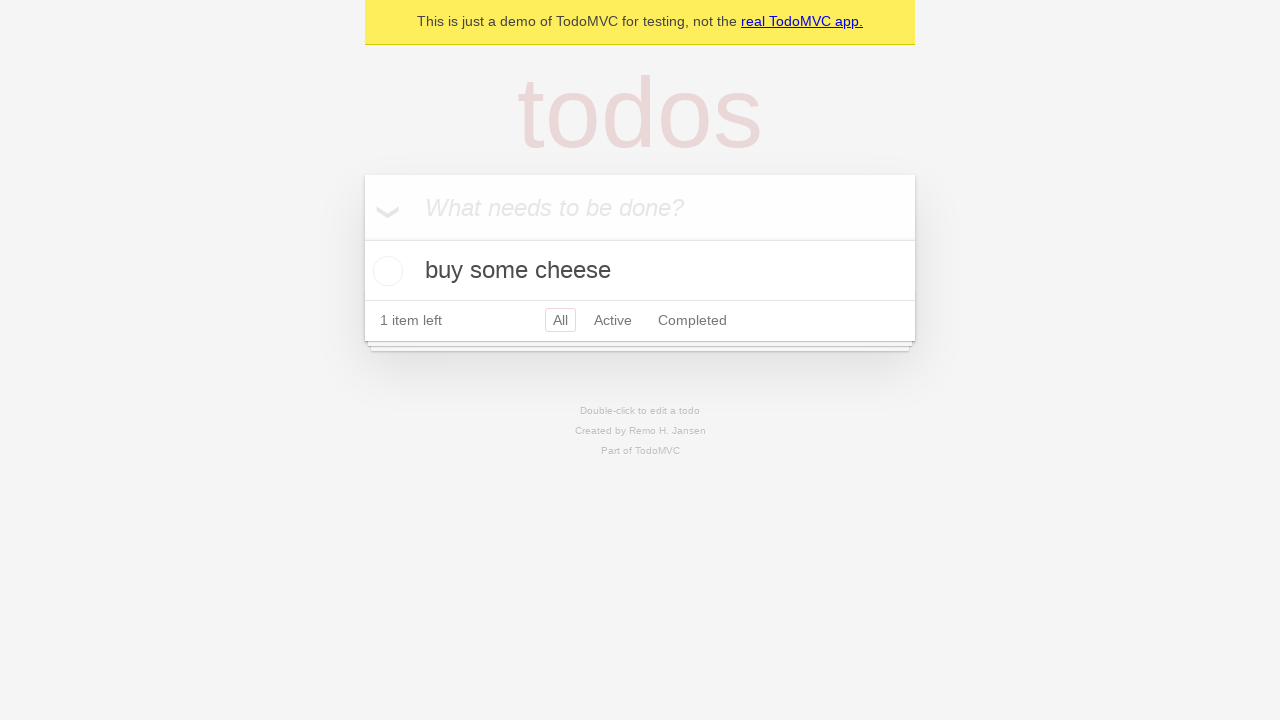

Verified first todo item appears in the list
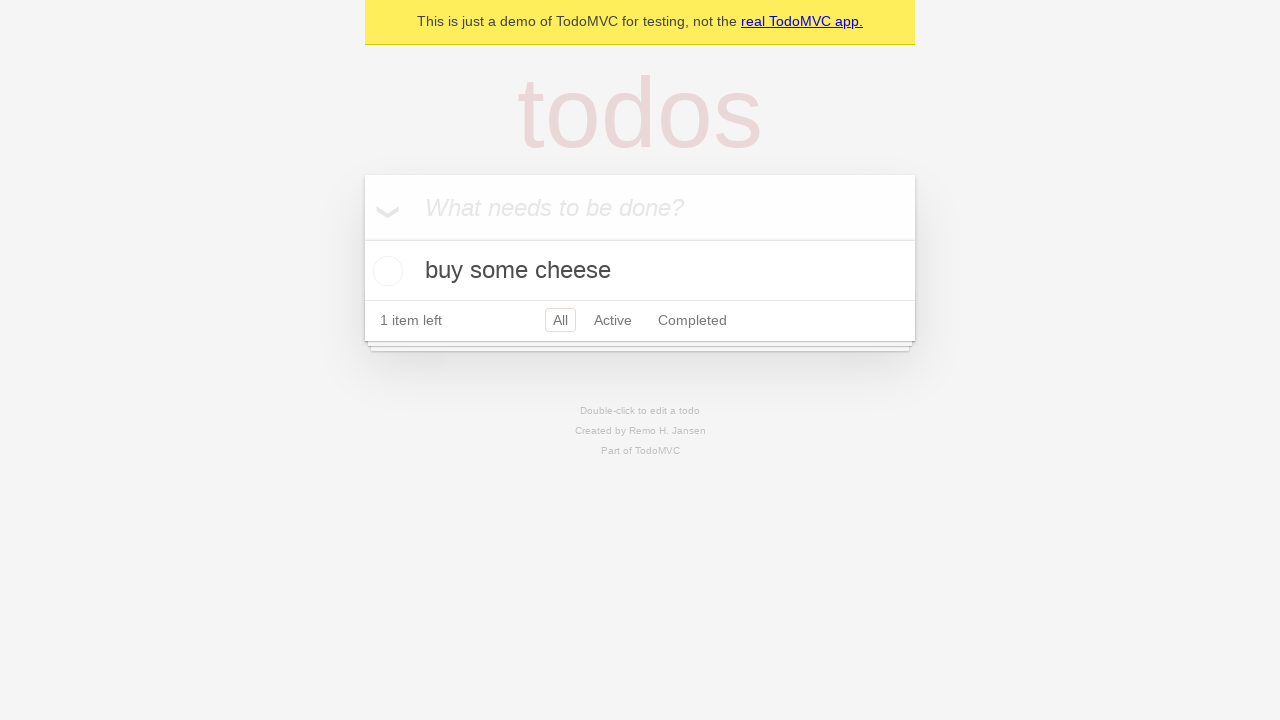

Filled todo input with 'feed the cat' on internal:attr=[placeholder="What needs to be done?"i]
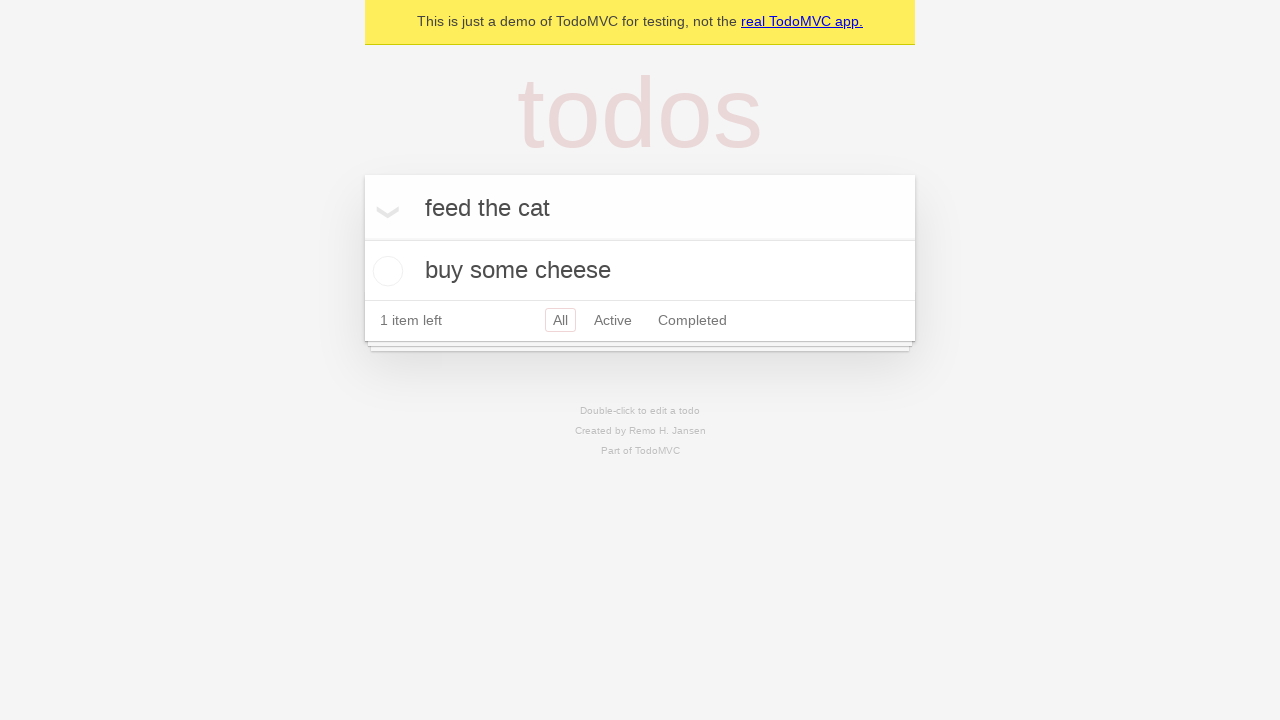

Pressed Enter to add second todo item on internal:attr=[placeholder="What needs to be done?"i]
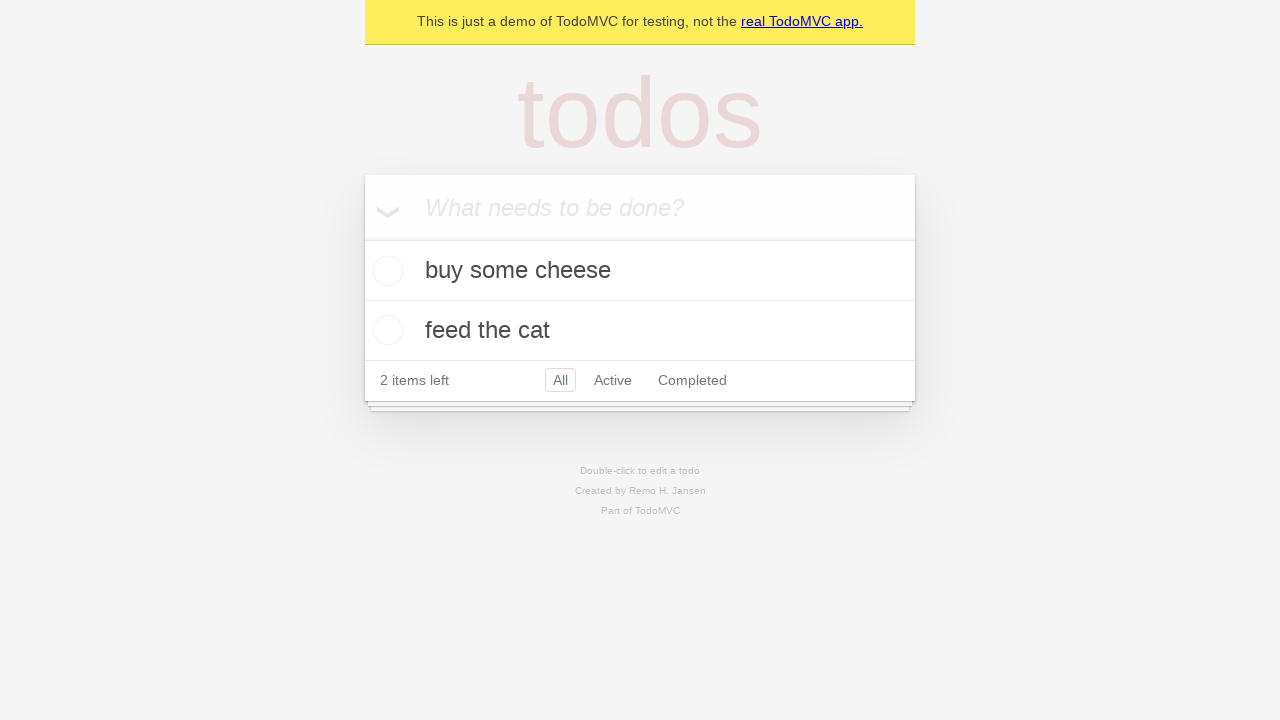

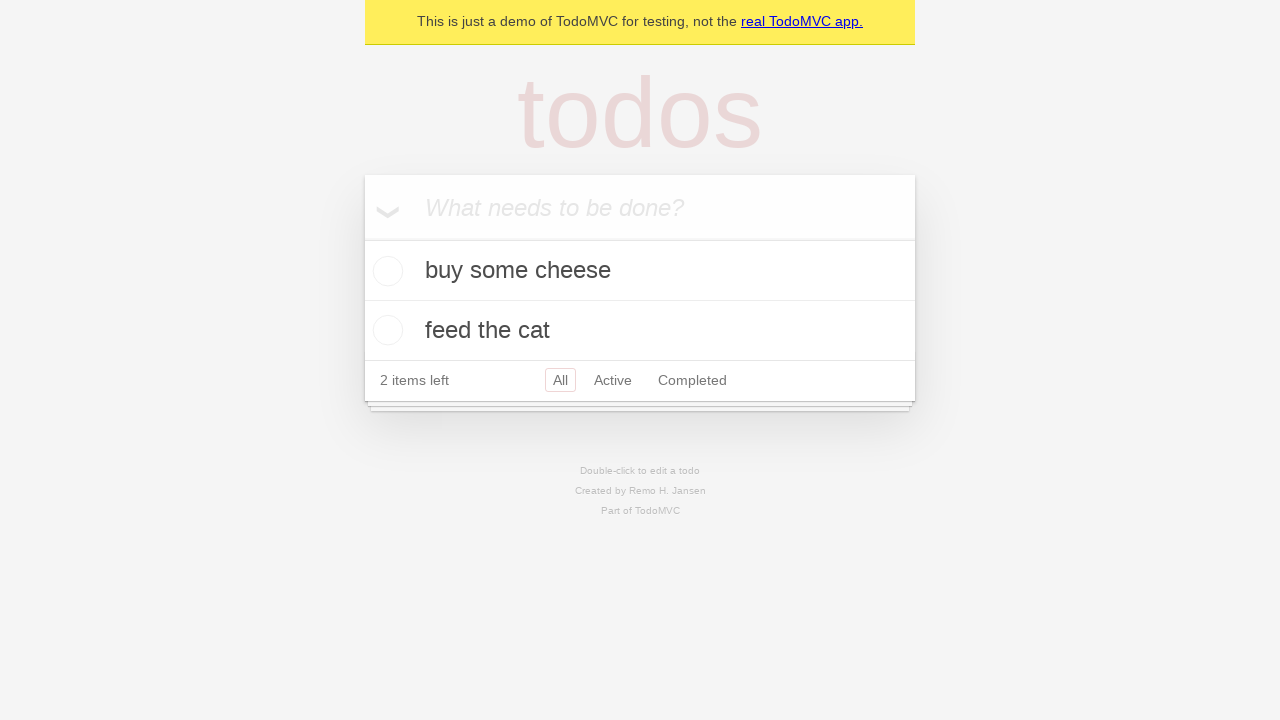